Tests handling of multiple frames and nested iframes by switching between them and interacting with form elements in each frame

Starting URL: https://ui.vision/demo/webtest/frames/

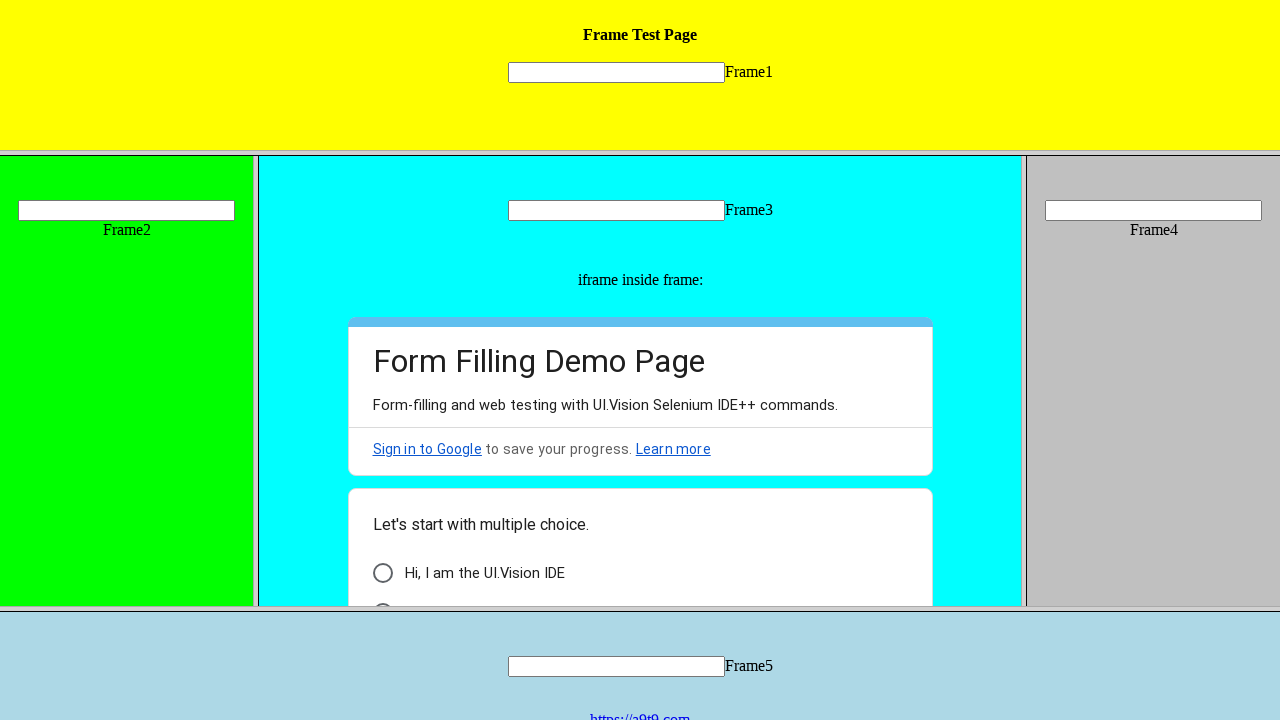

Located frame 1 element
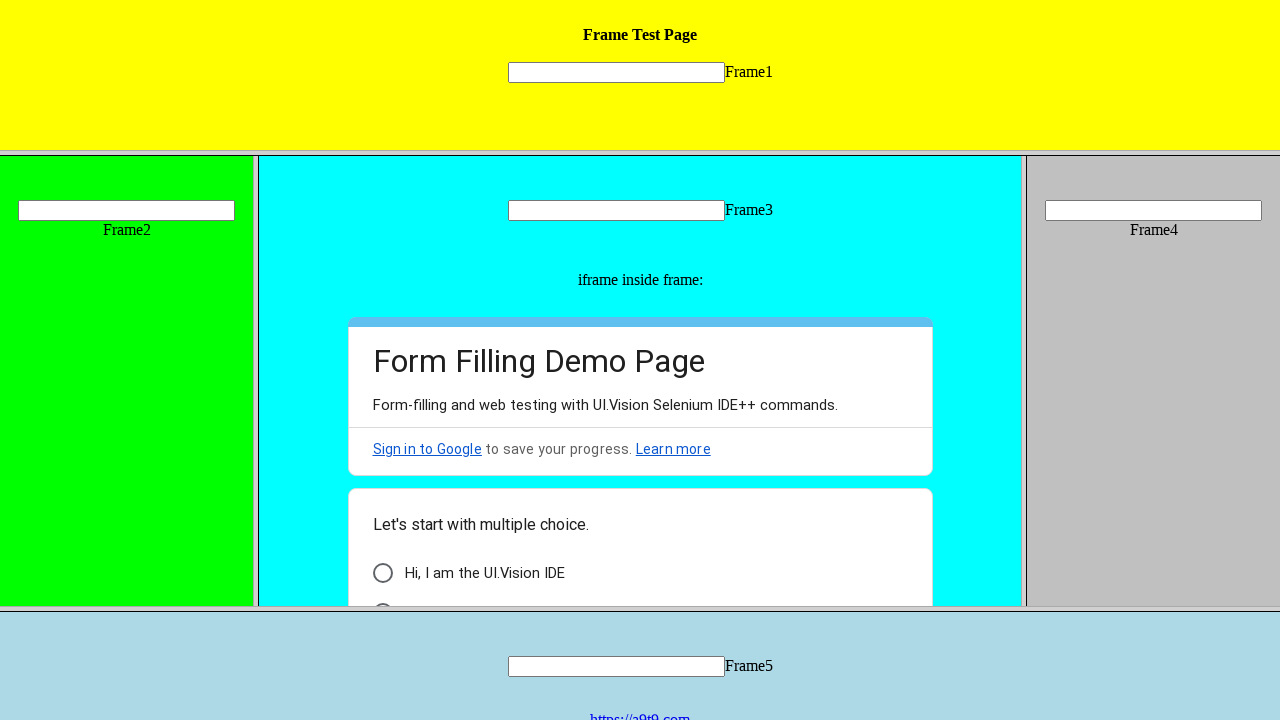

Filled input field in frame 1 with 'hello' on frame[src='frame_1.html'] >> internal:control=enter-frame >> input[name='mytext1
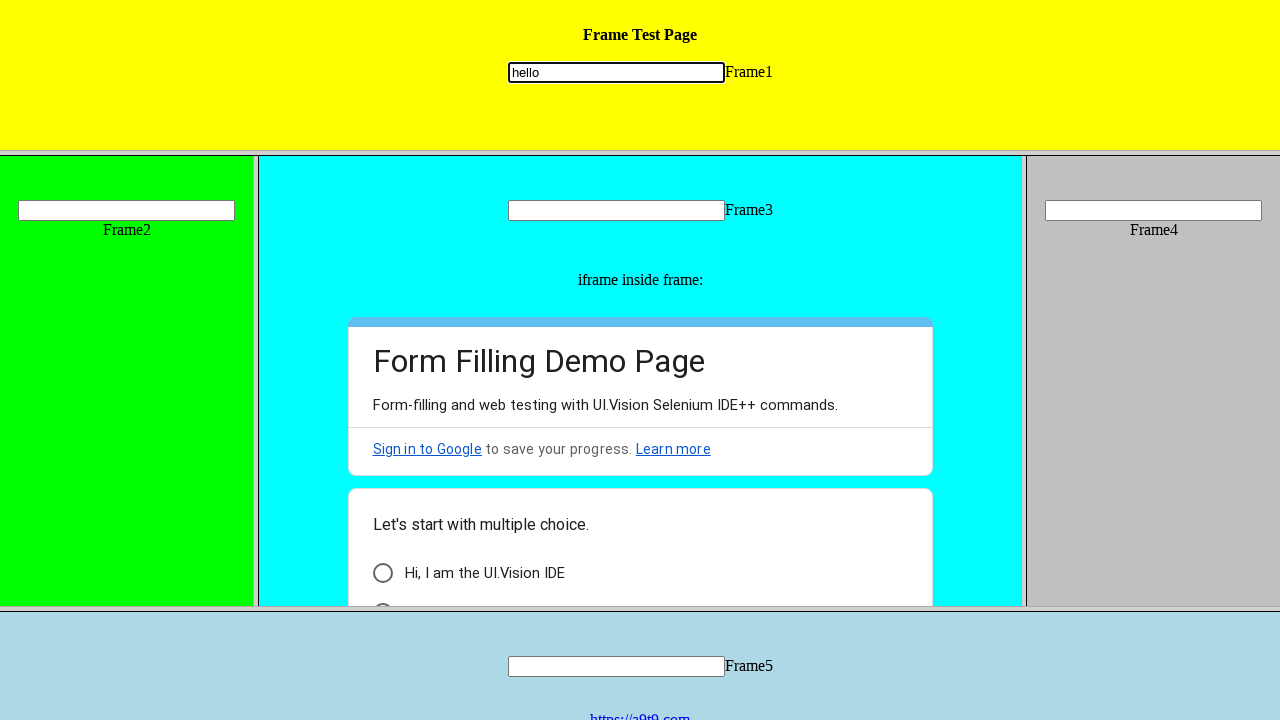

Located frame 3 element
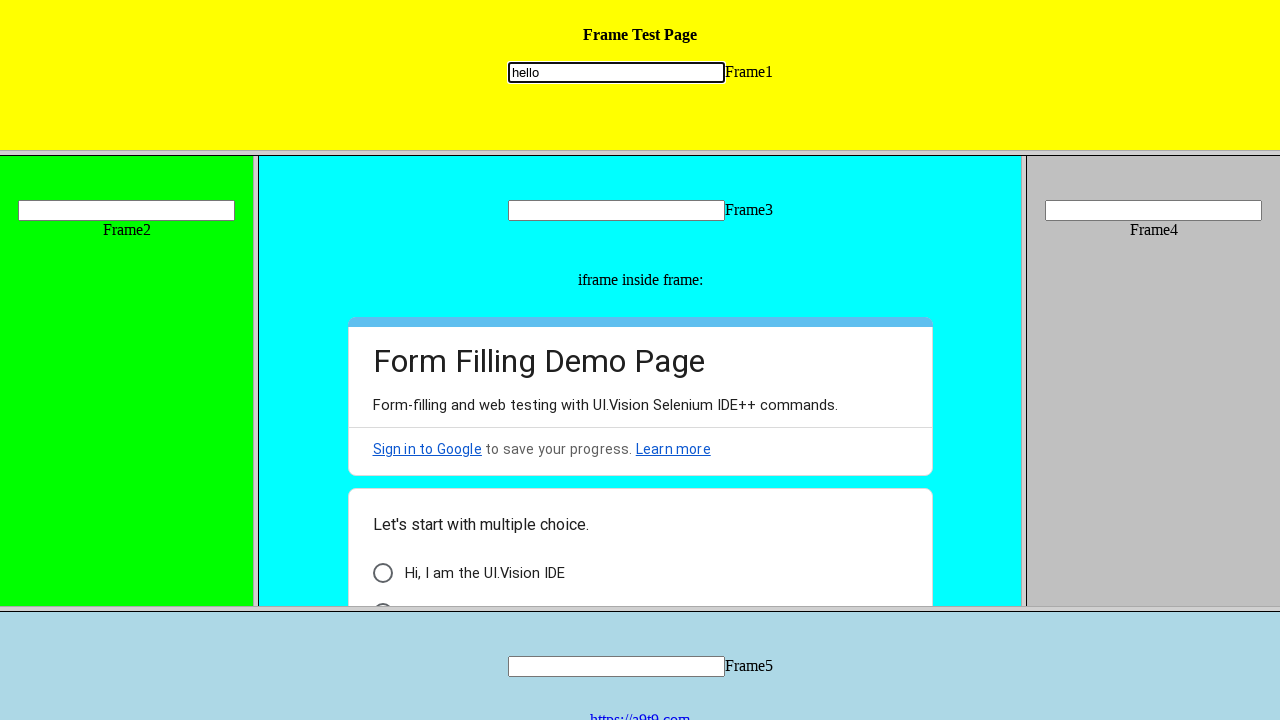

Filled input field in frame 3 with 'hello frame 3' on frame[src='frame_3.html'] >> internal:control=enter-frame >> input[name='mytext3
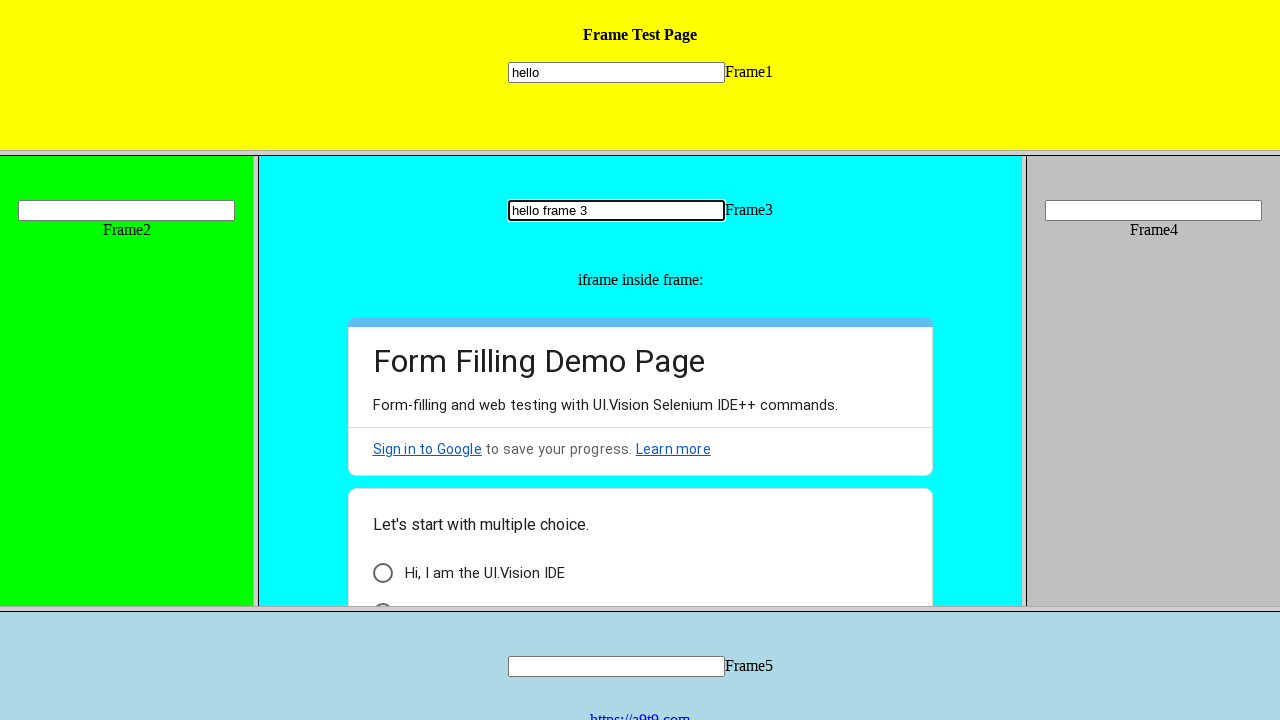

Located nested iframe within frame 3
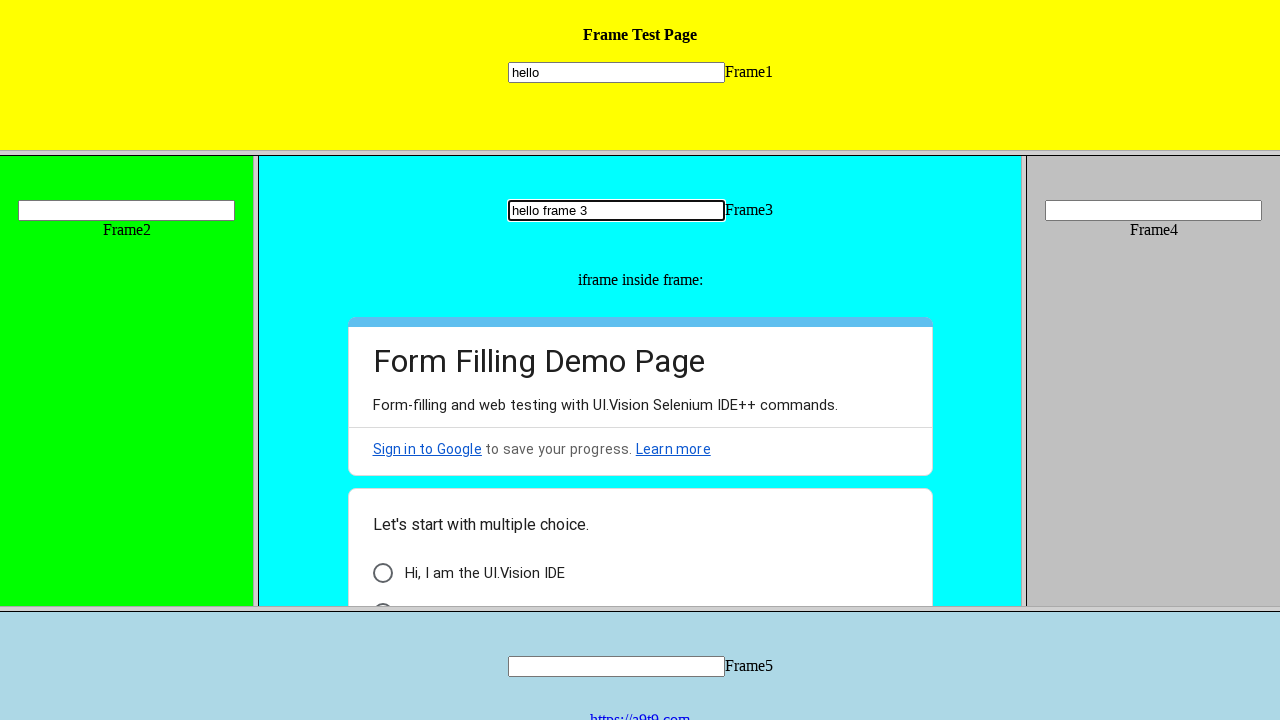

Clicked radio button in nested iframe within frame 3 at (382, 573) on frame[src='frame_3.html'] >> internal:control=enter-frame >> iframe >> internal:
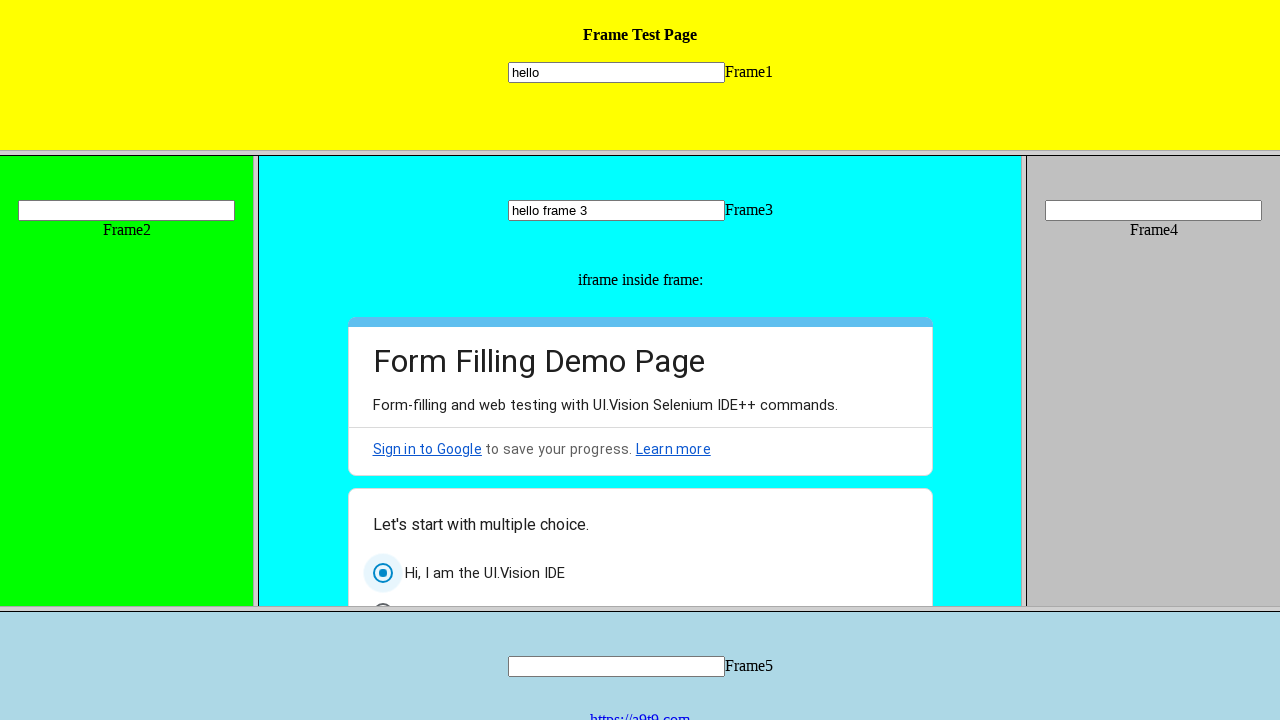

Located frame 2 element
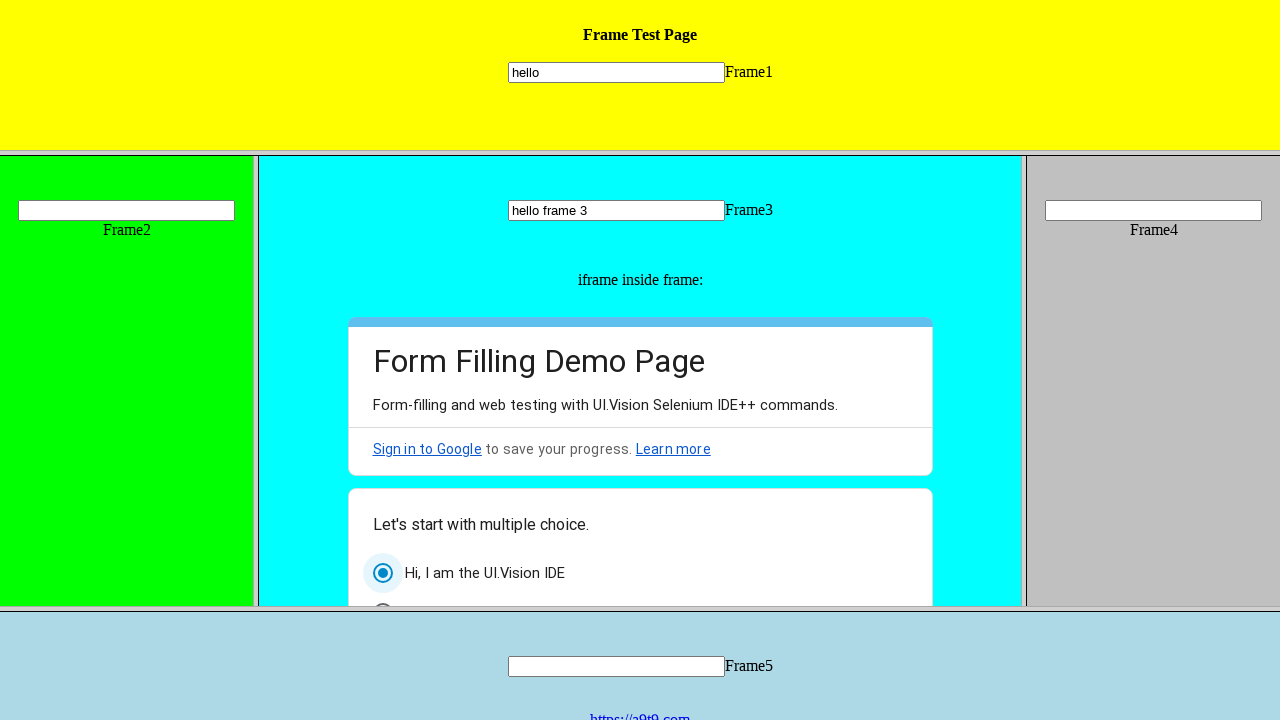

Filled input field in frame 2 with 'sending in frame 2' on frame[src='frame_2.html'] >> internal:control=enter-frame >> input[name='mytext2
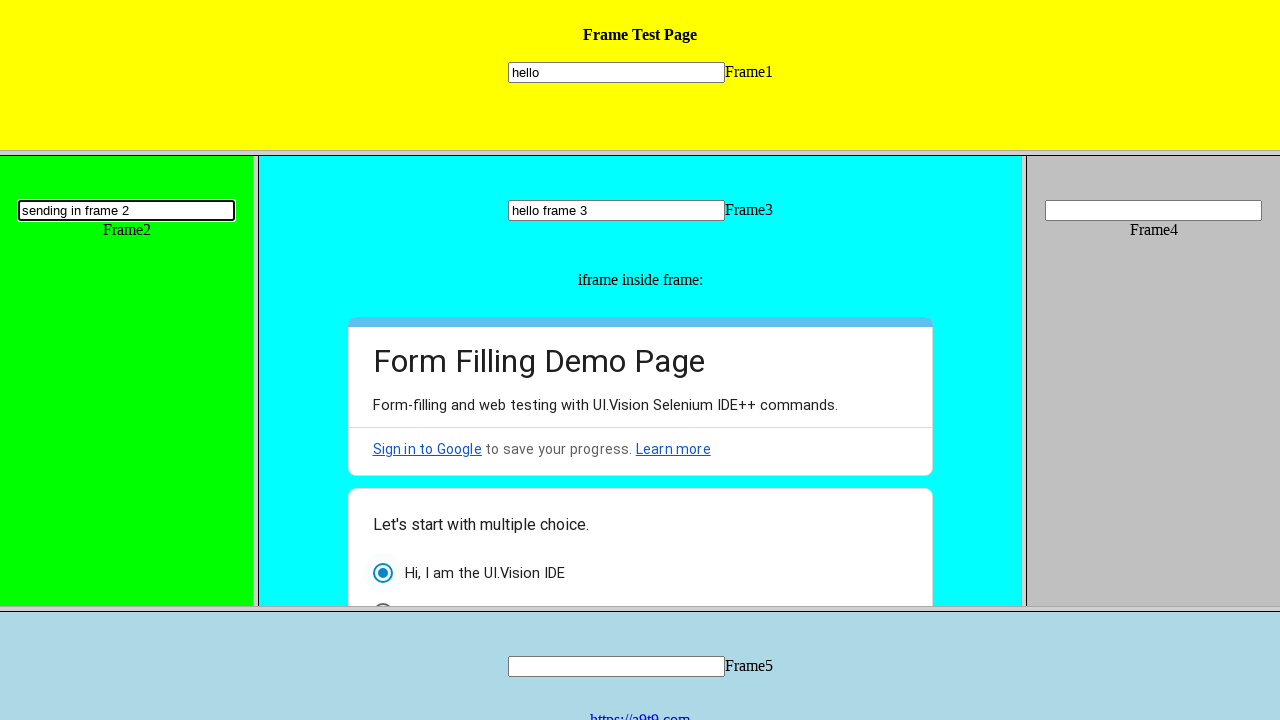

Located frame 4 element
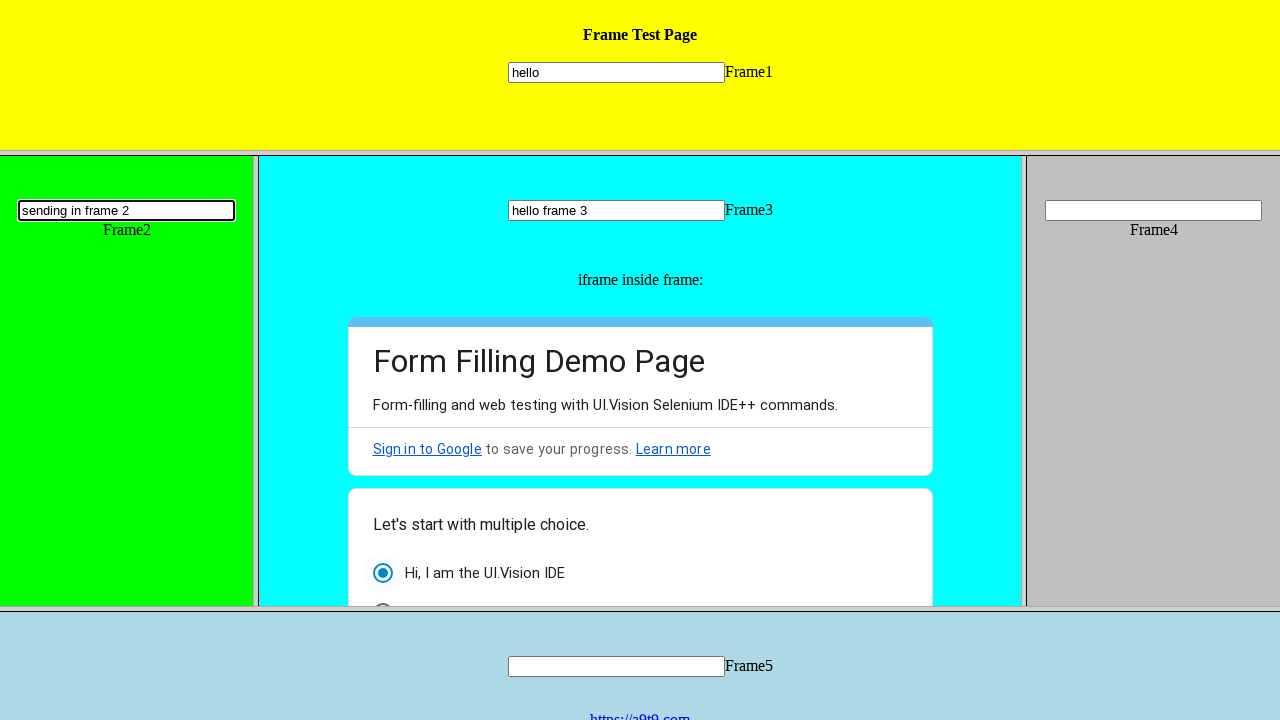

Filled input field in frame 4 with 'sending frame 4' on frame[src='frame_4.html'] >> internal:control=enter-frame >> input[name='mytext4
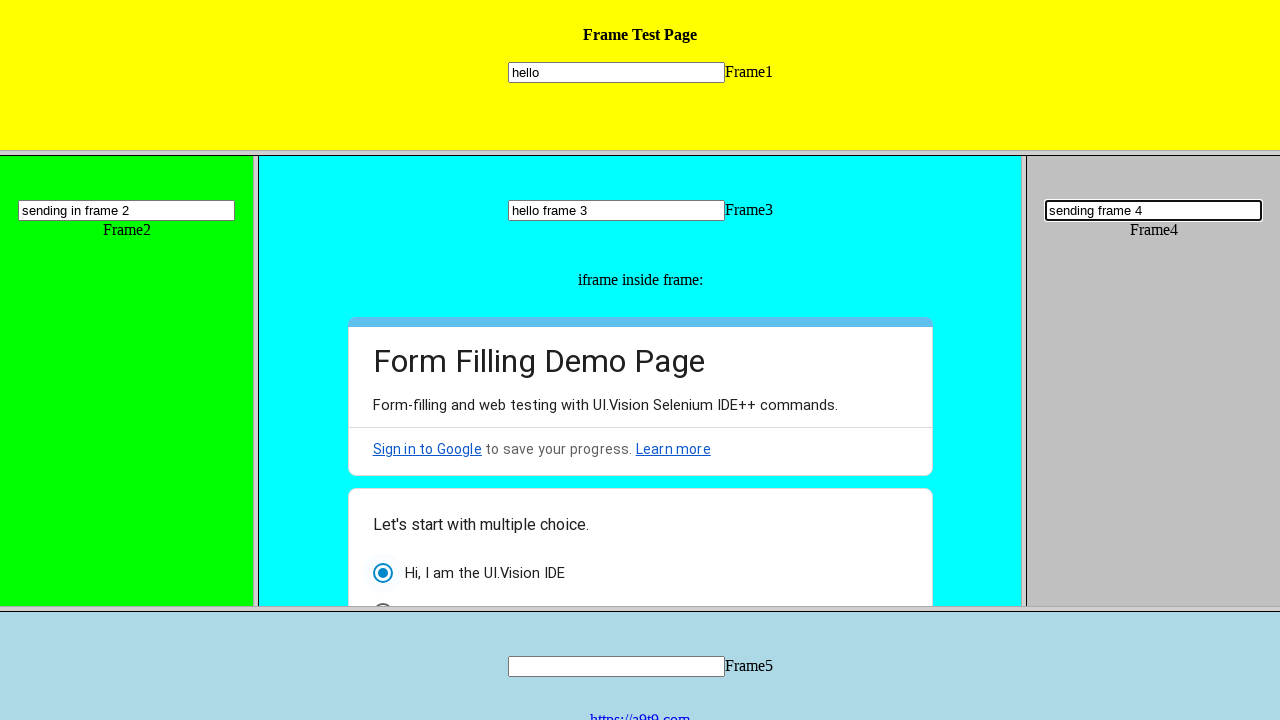

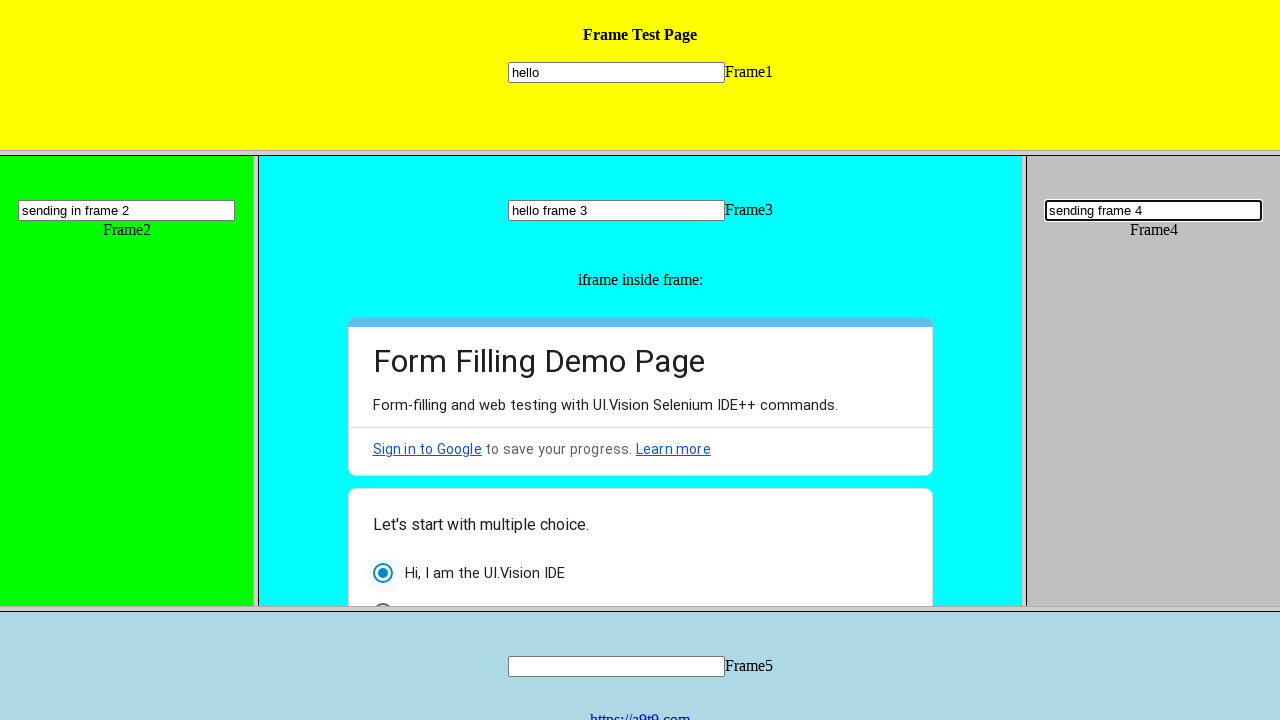